Tests that the categories panel displays all expected category links

Starting URL: https://www.demoblaze.com/

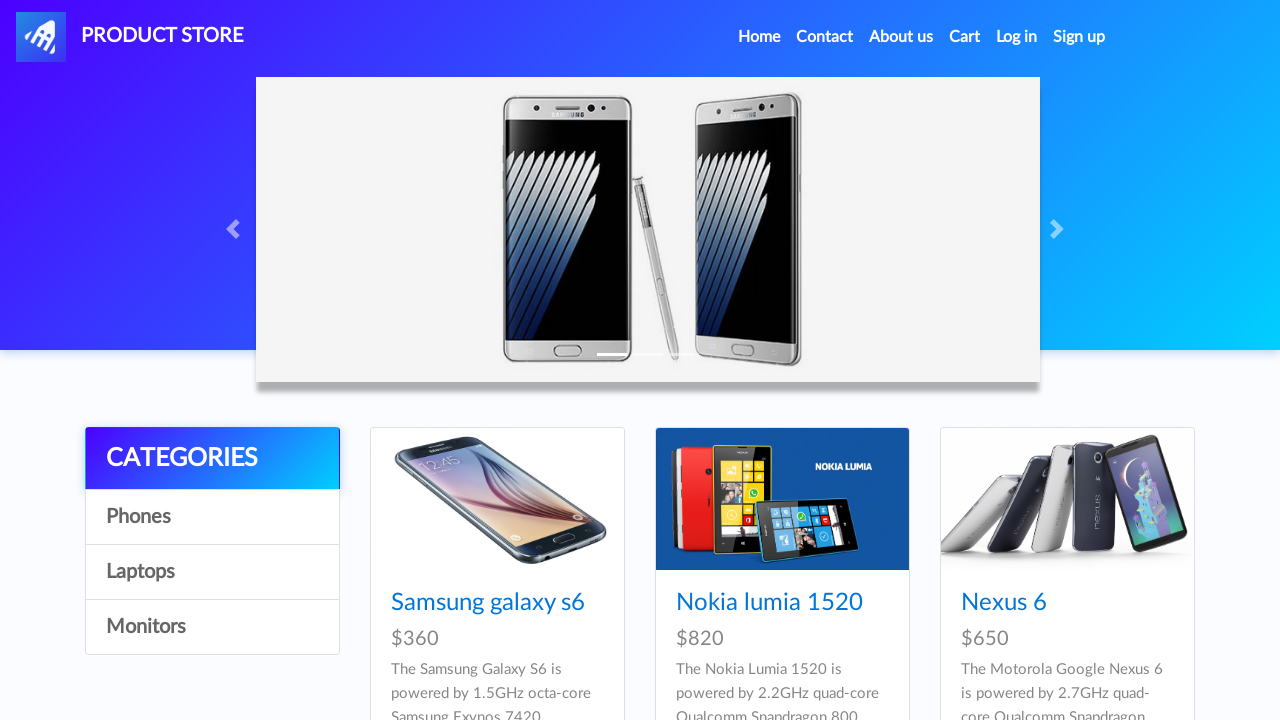

Waited for CATEGORIES header to load in the categories panel
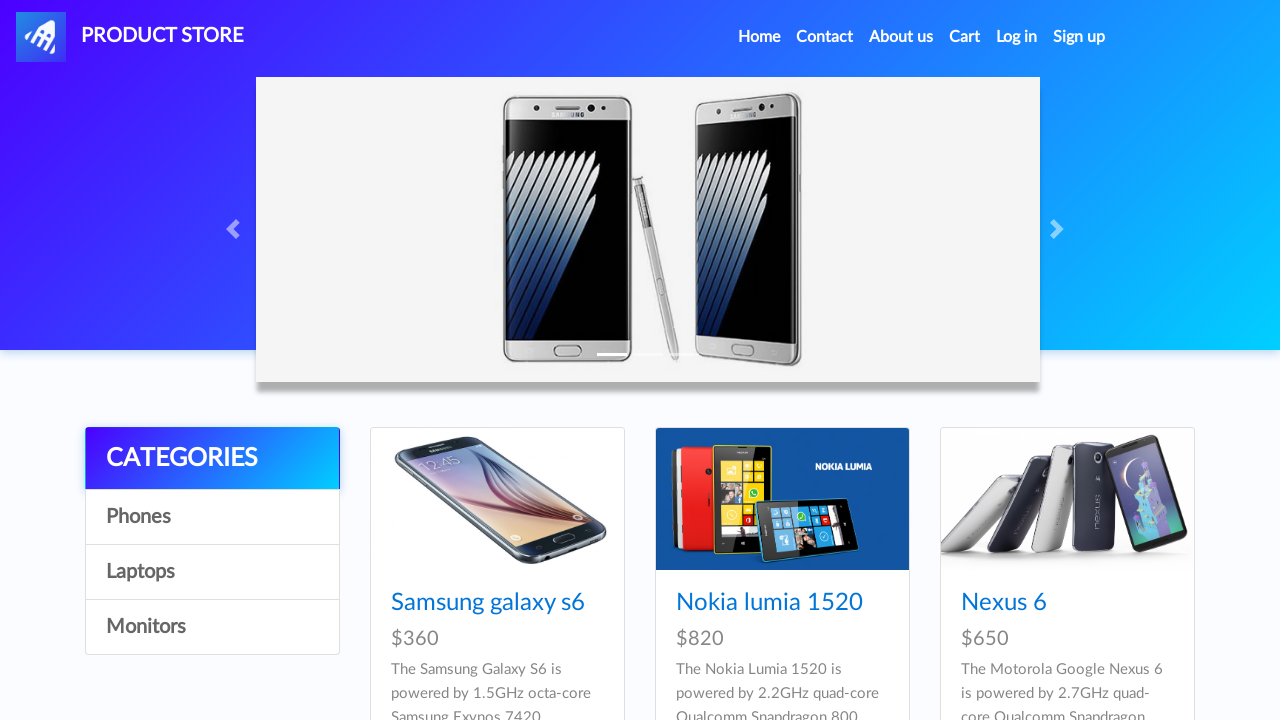

Verified Phones category link is displayed
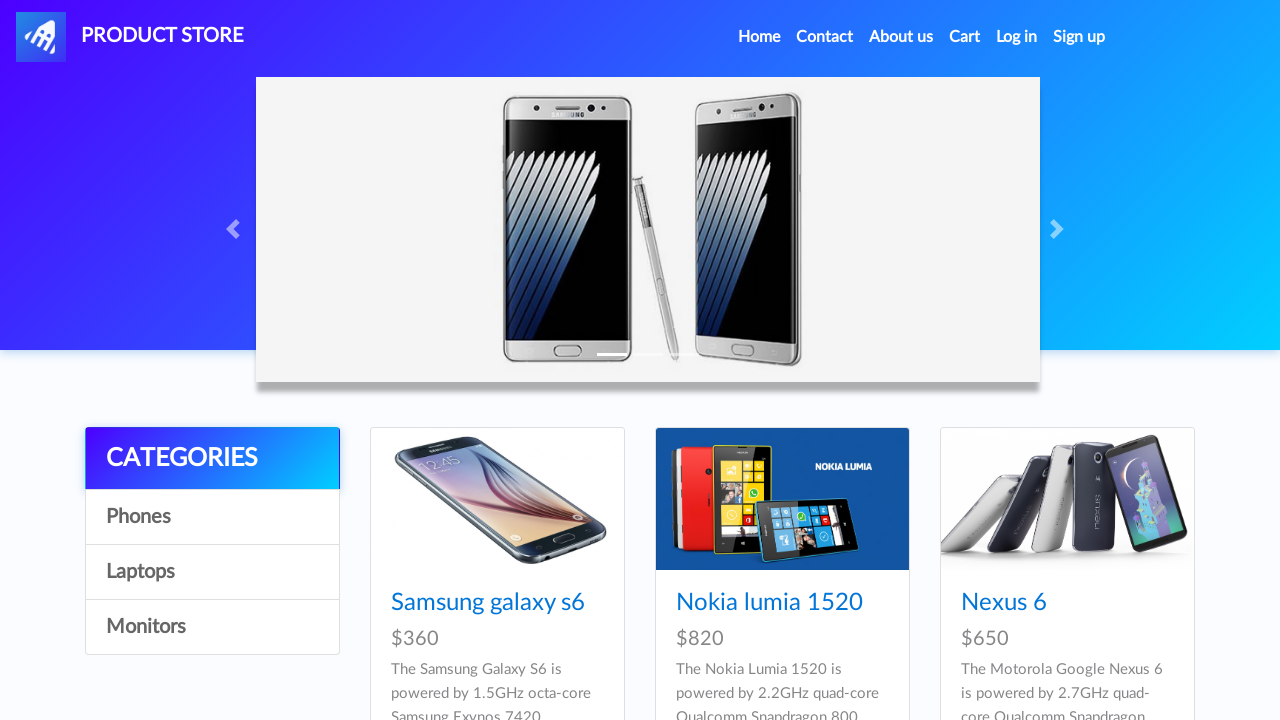

Verified Laptops category link is displayed
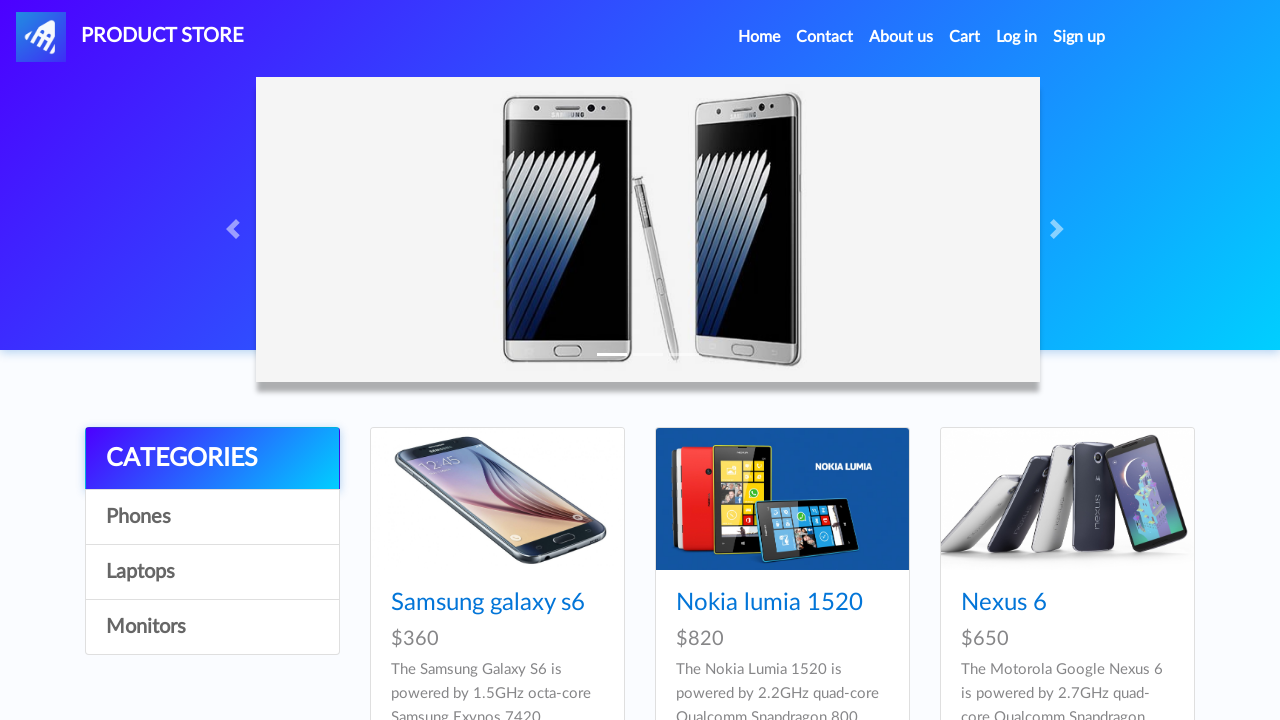

Verified Monitors category link is displayed
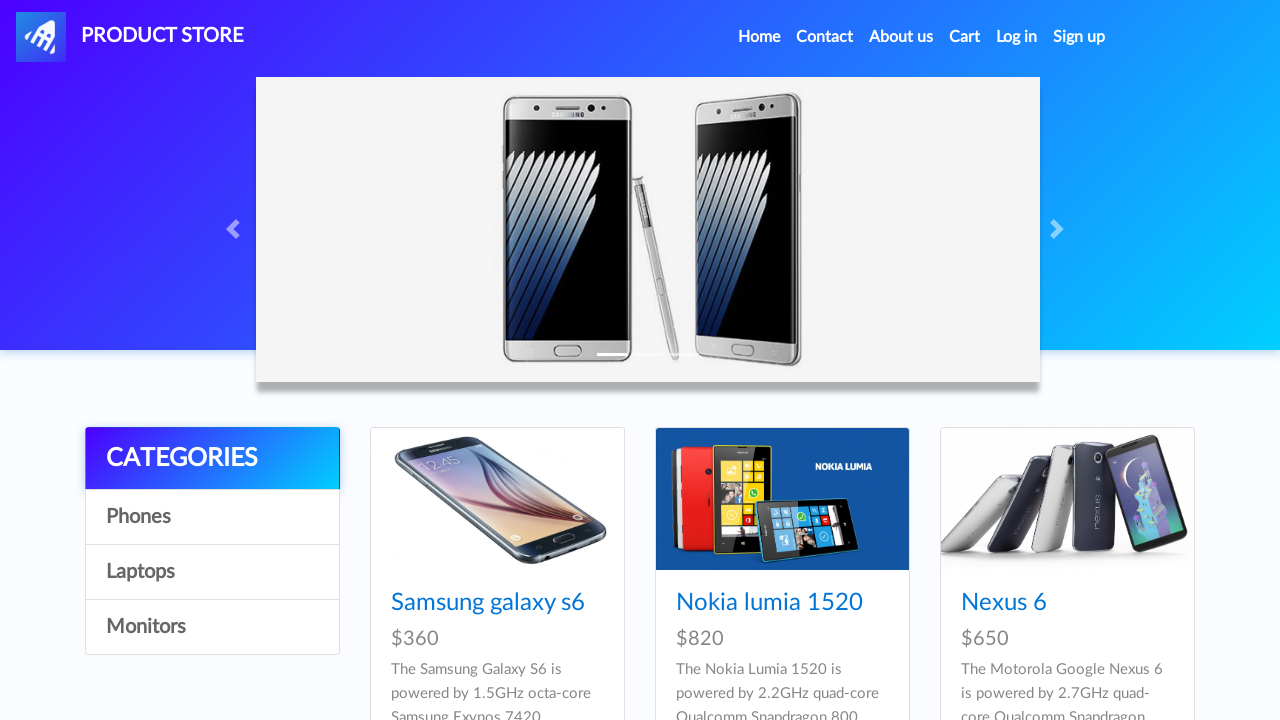

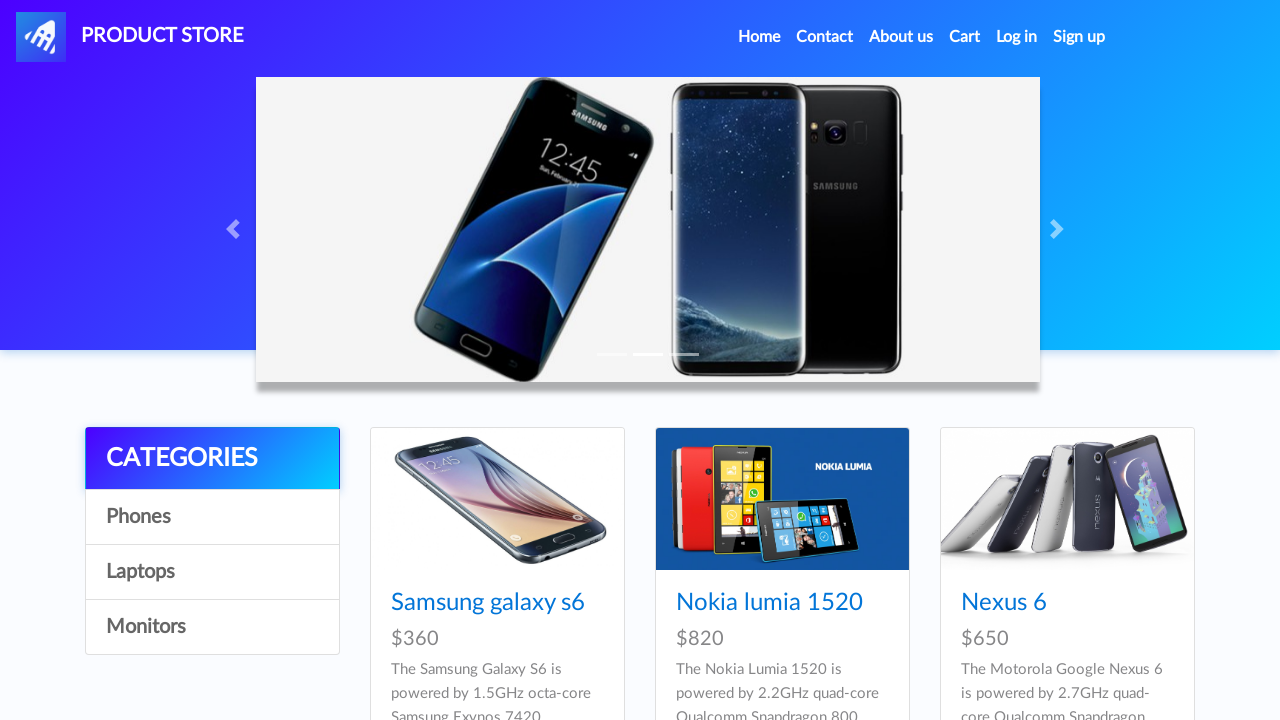